Tests that the browser back button works correctly with filter navigation.

Starting URL: https://demo.playwright.dev/todomvc

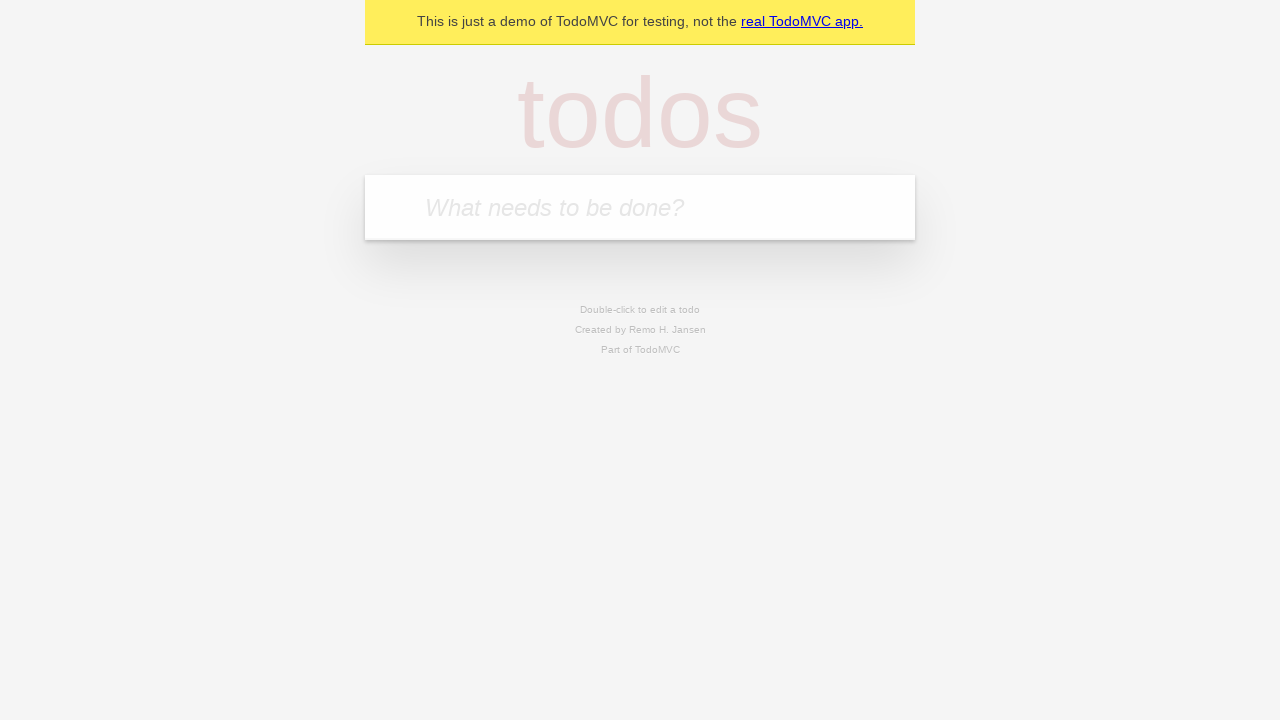

Filled new todo input with 'buy some cheese' on .new-todo
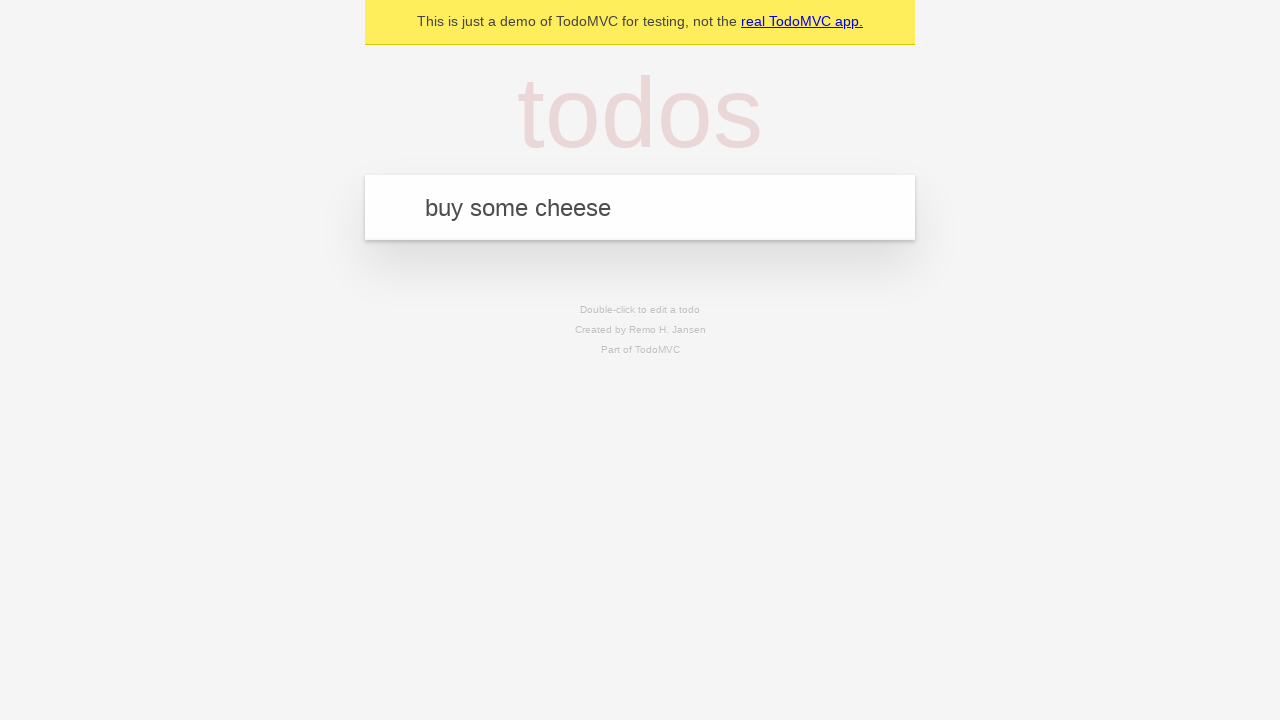

Pressed Enter to create first todo 'buy some cheese' on .new-todo
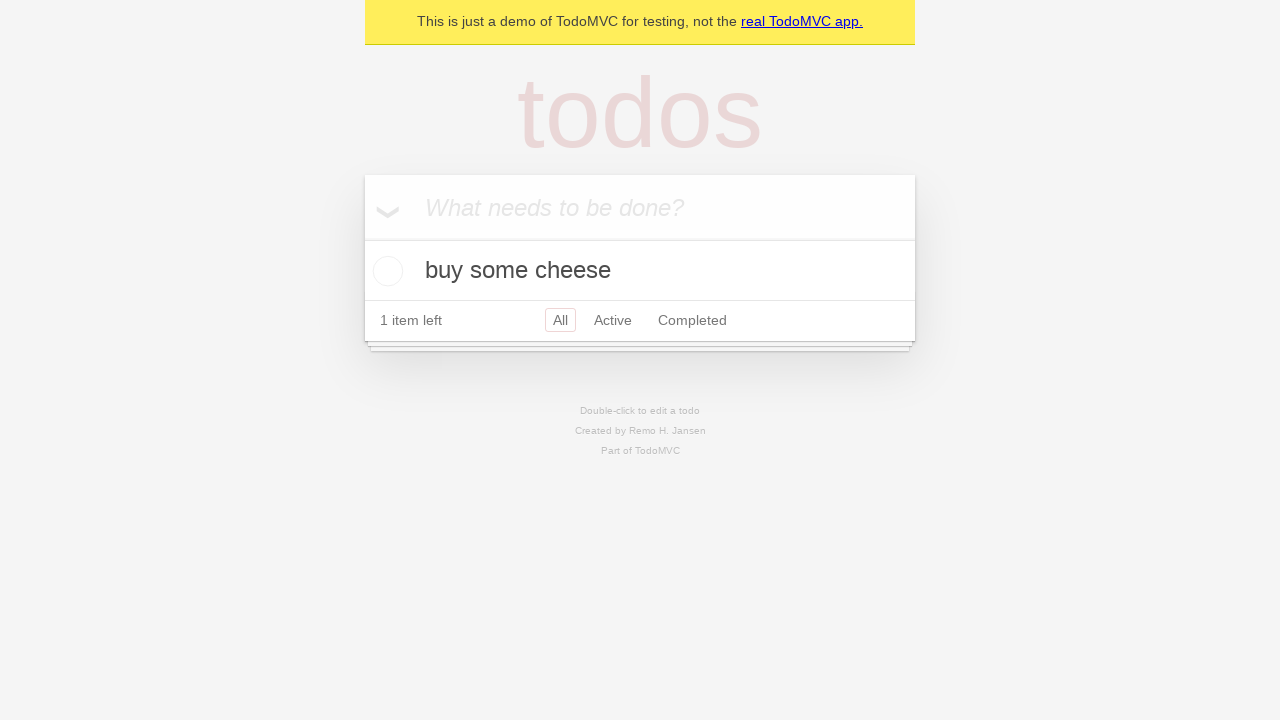

Filled new todo input with 'feed the cat' on .new-todo
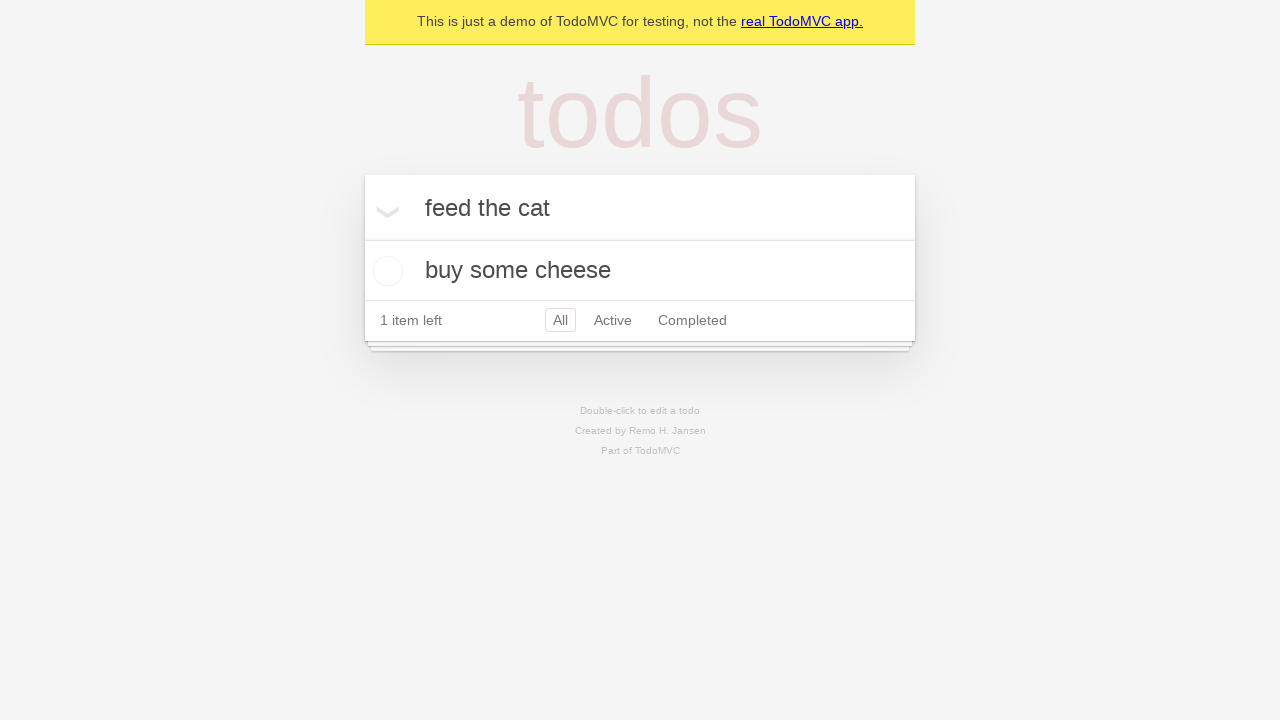

Pressed Enter to create second todo 'feed the cat' on .new-todo
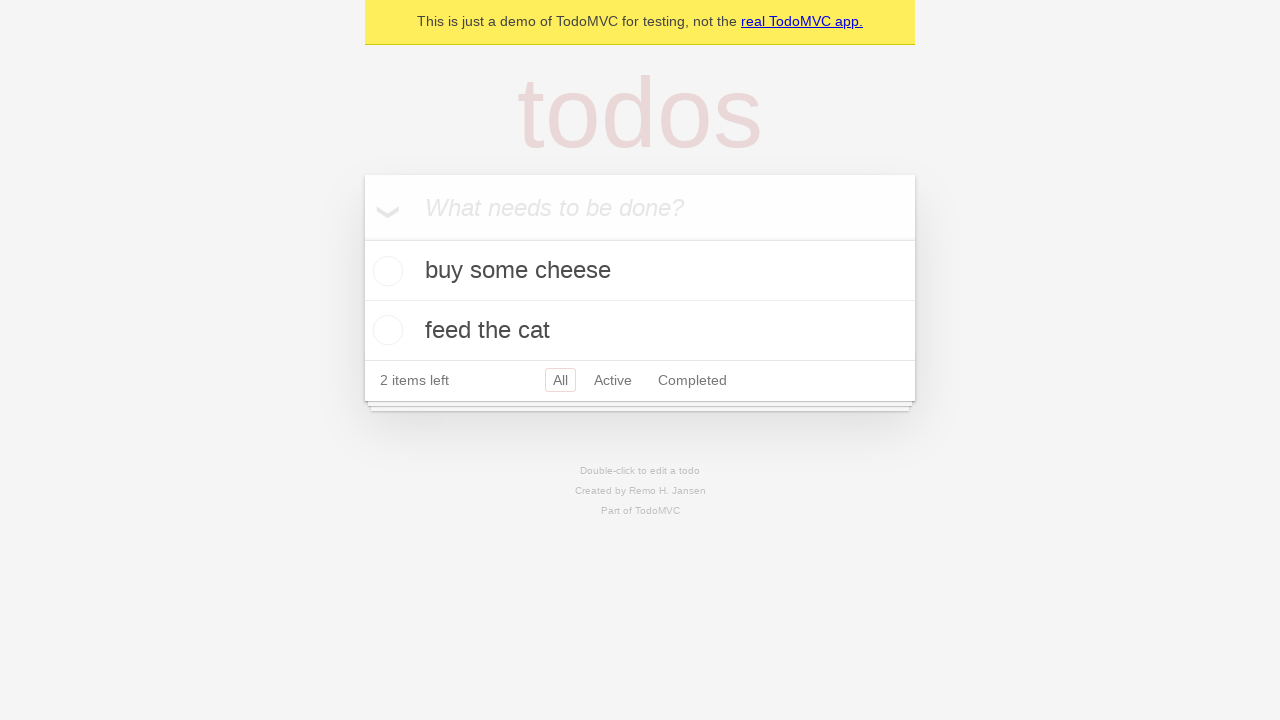

Filled new todo input with 'book a doctors appointment' on .new-todo
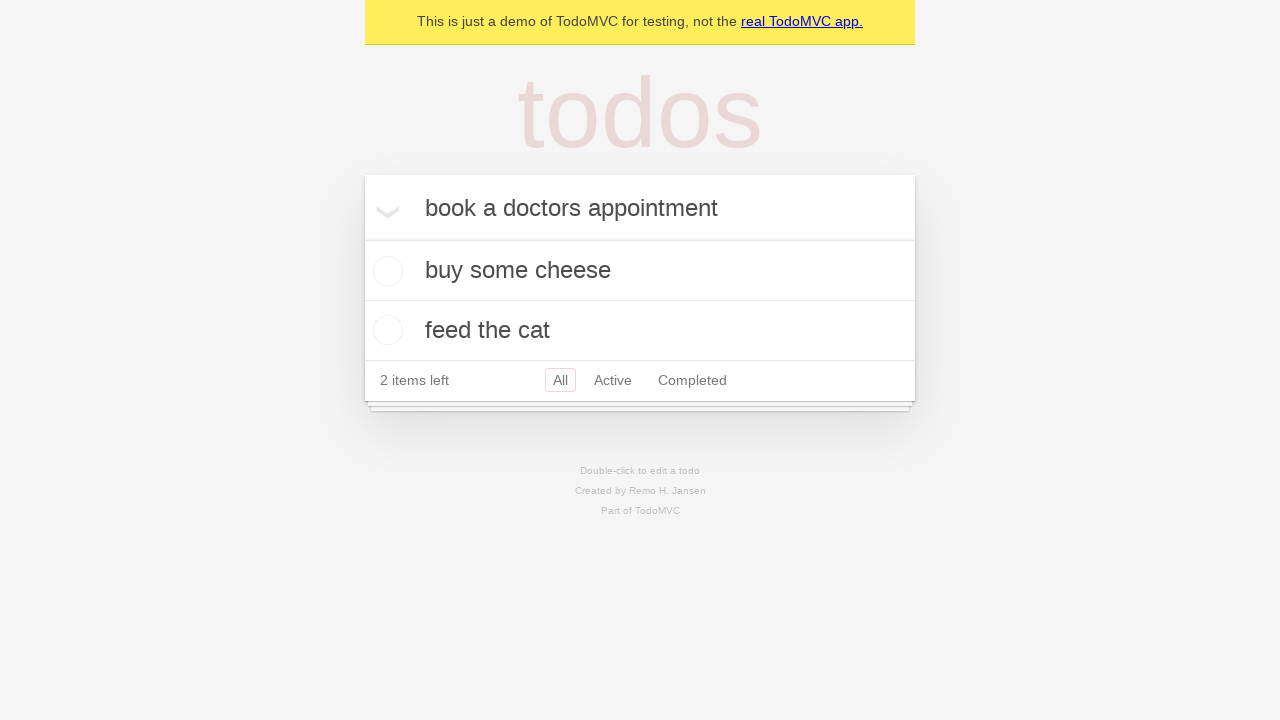

Pressed Enter to create third todo 'book a doctors appointment' on .new-todo
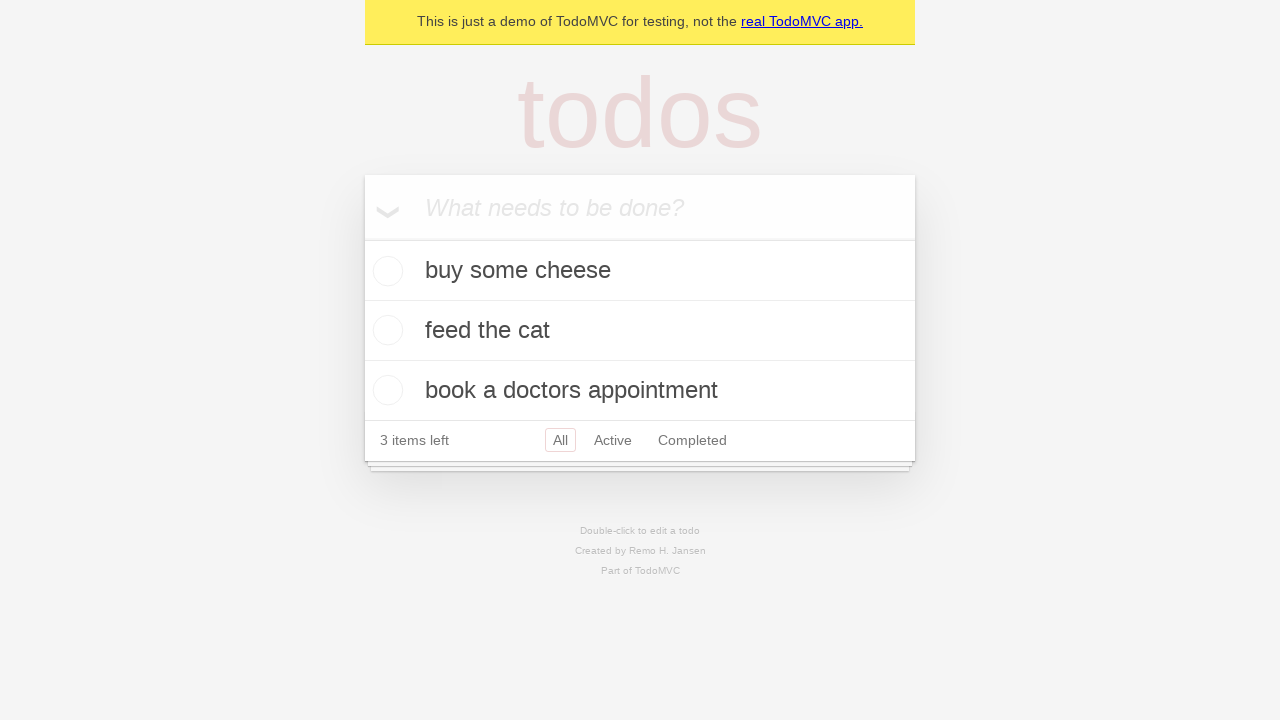

Waited for all three todos to appear in the list
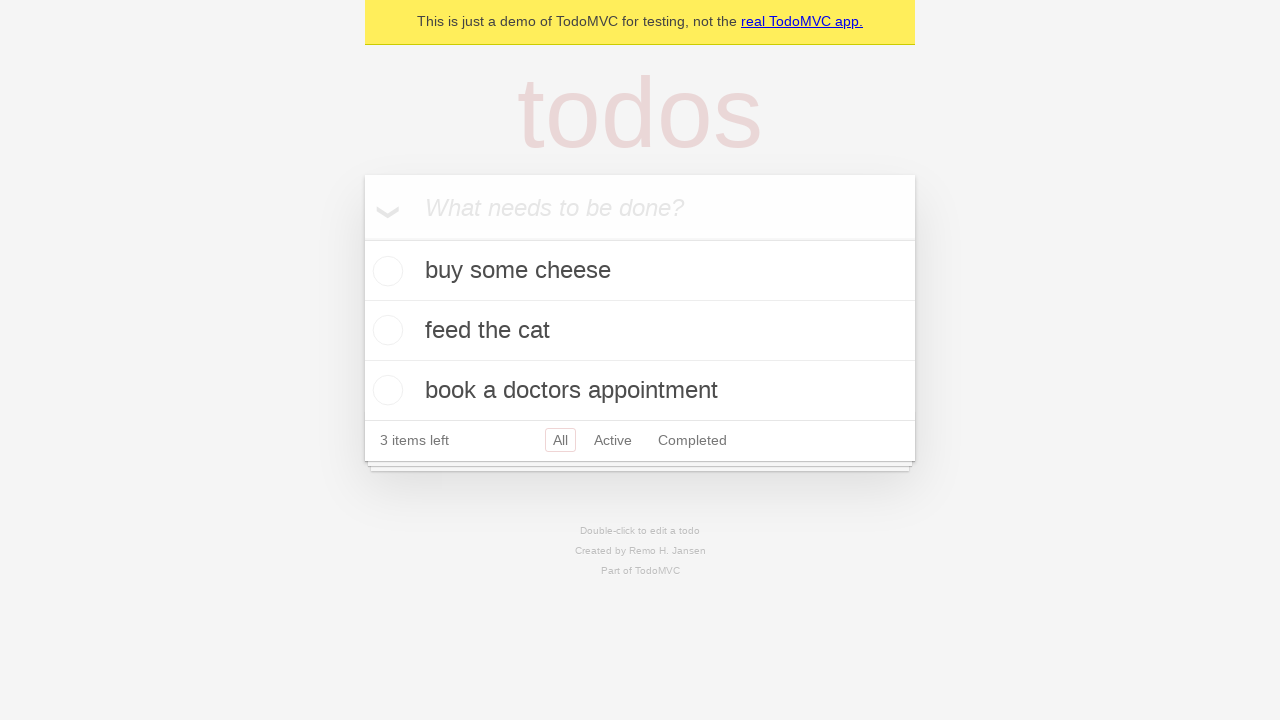

Checked the second todo as completed at (385, 330) on .todo-list li .toggle >> nth=1
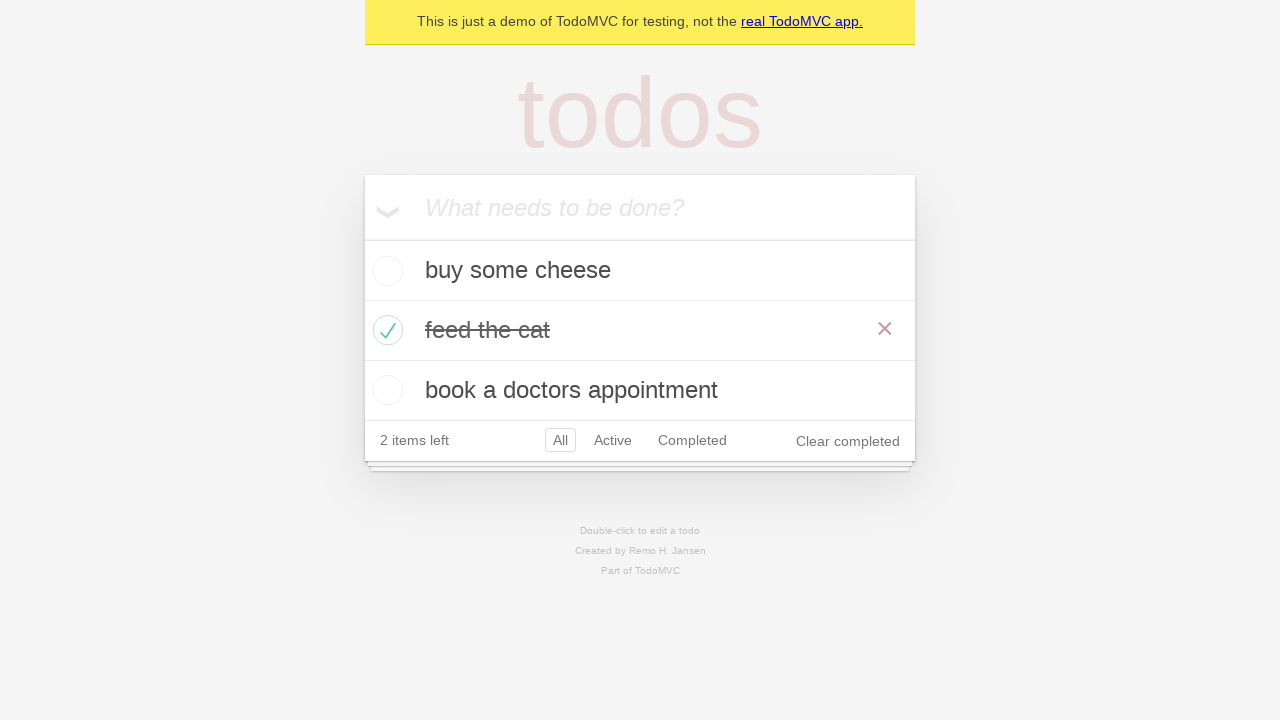

Clicked 'All' filter at (560, 440) on .filters >> text=All
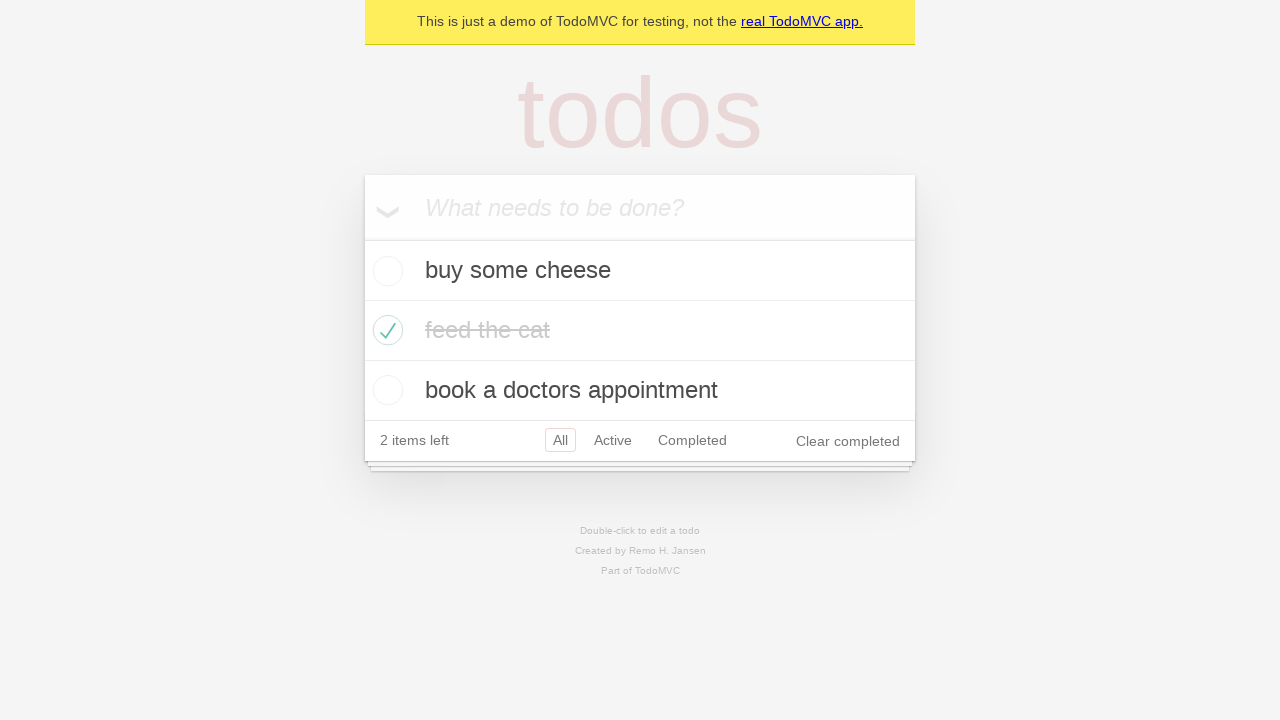

Clicked 'Active' filter at (613, 440) on .filters >> text=Active
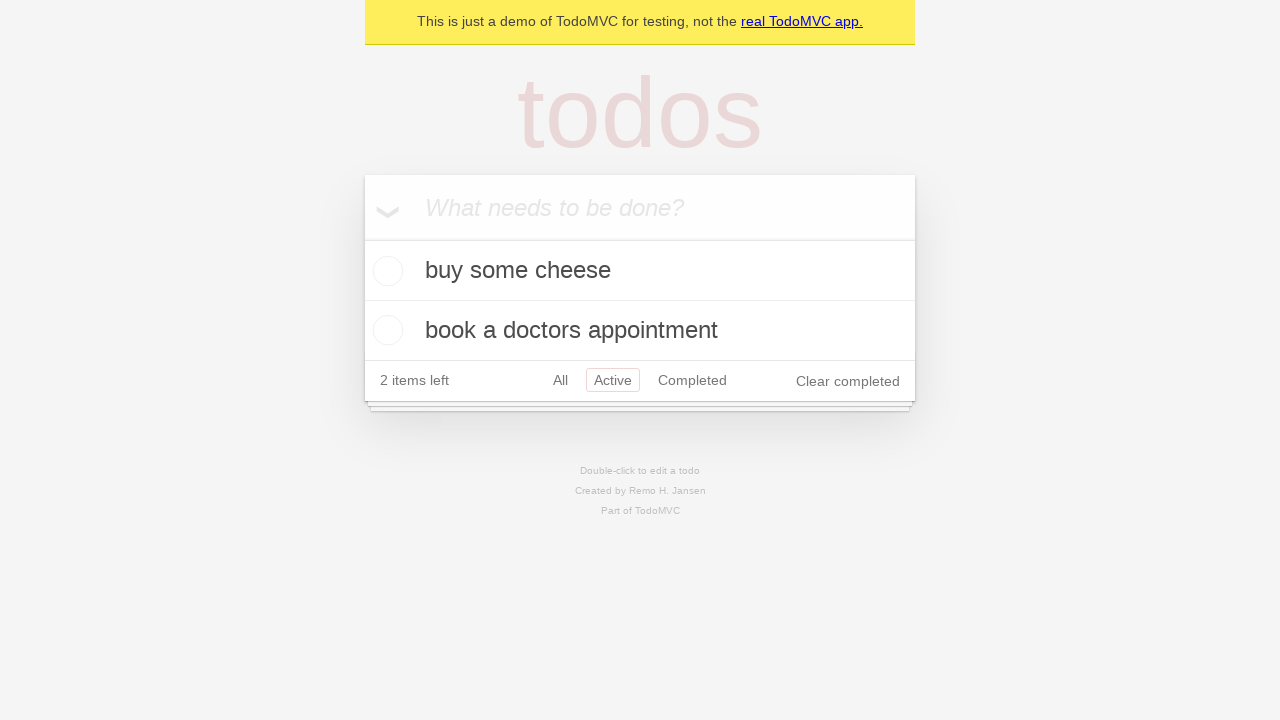

Clicked 'Completed' filter at (692, 380) on .filters >> text=Completed
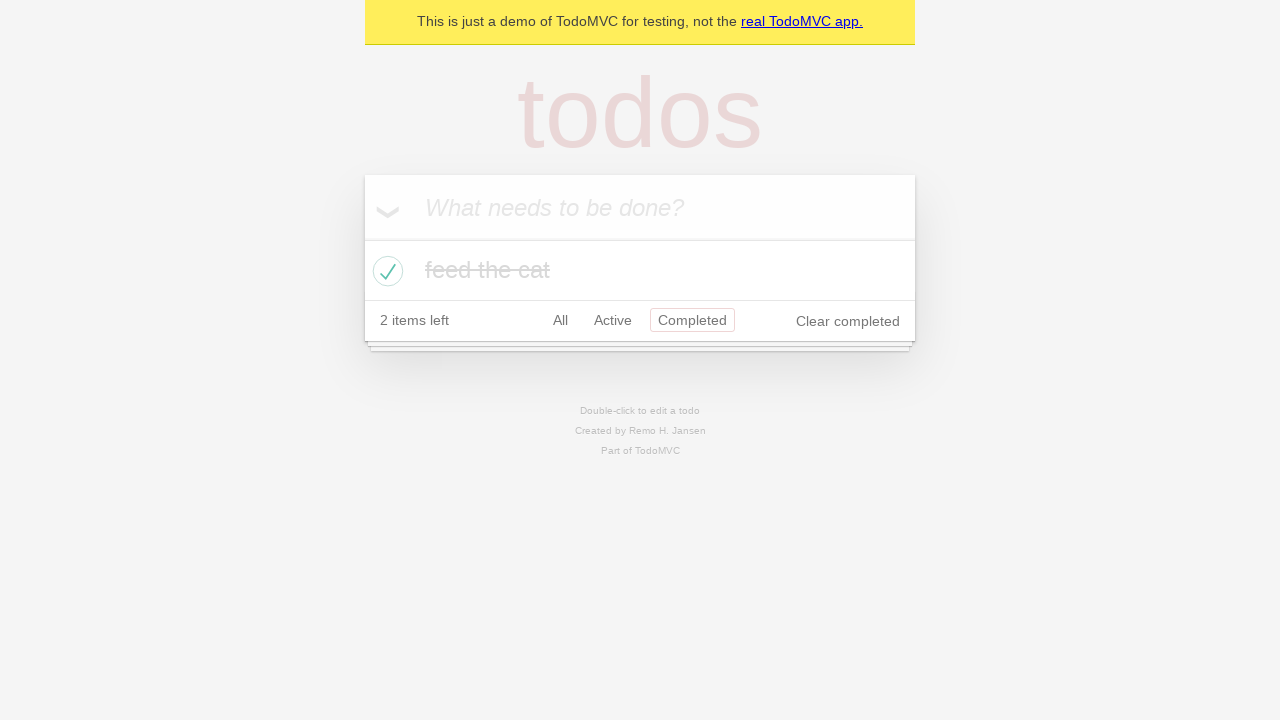

Used browser back button to return to 'Active' filter
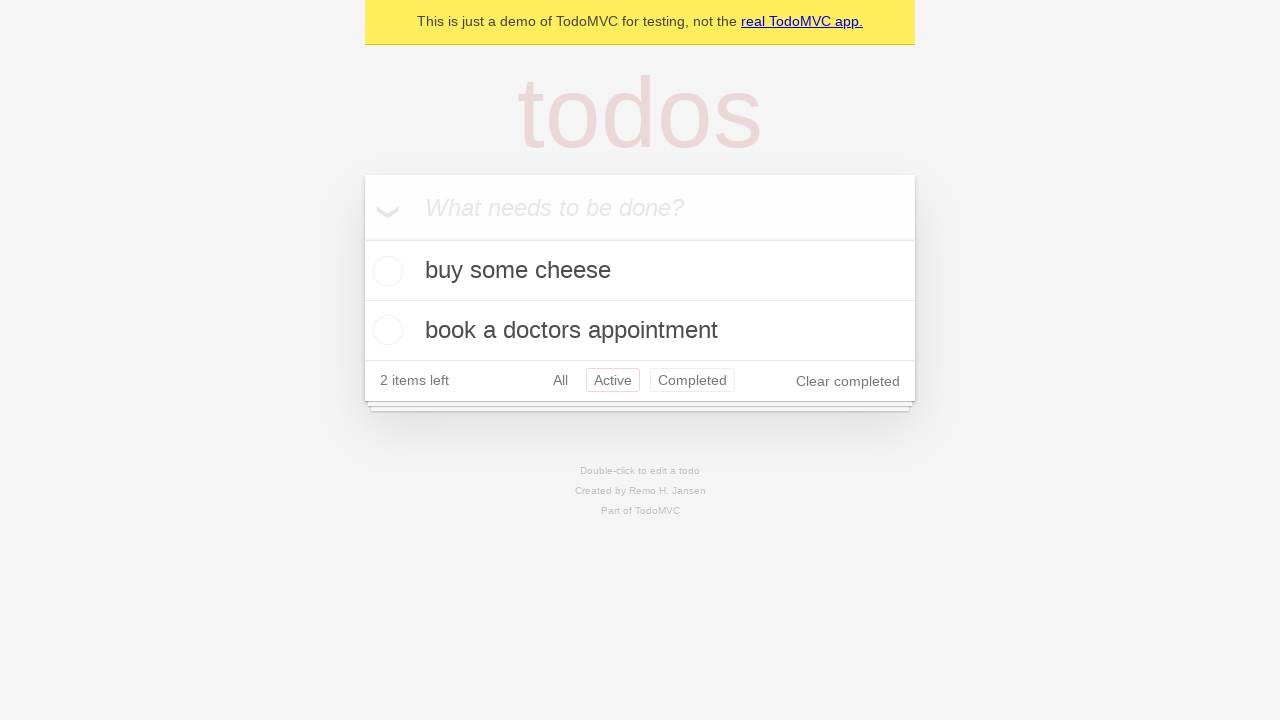

Used browser back button to return to 'All' filter
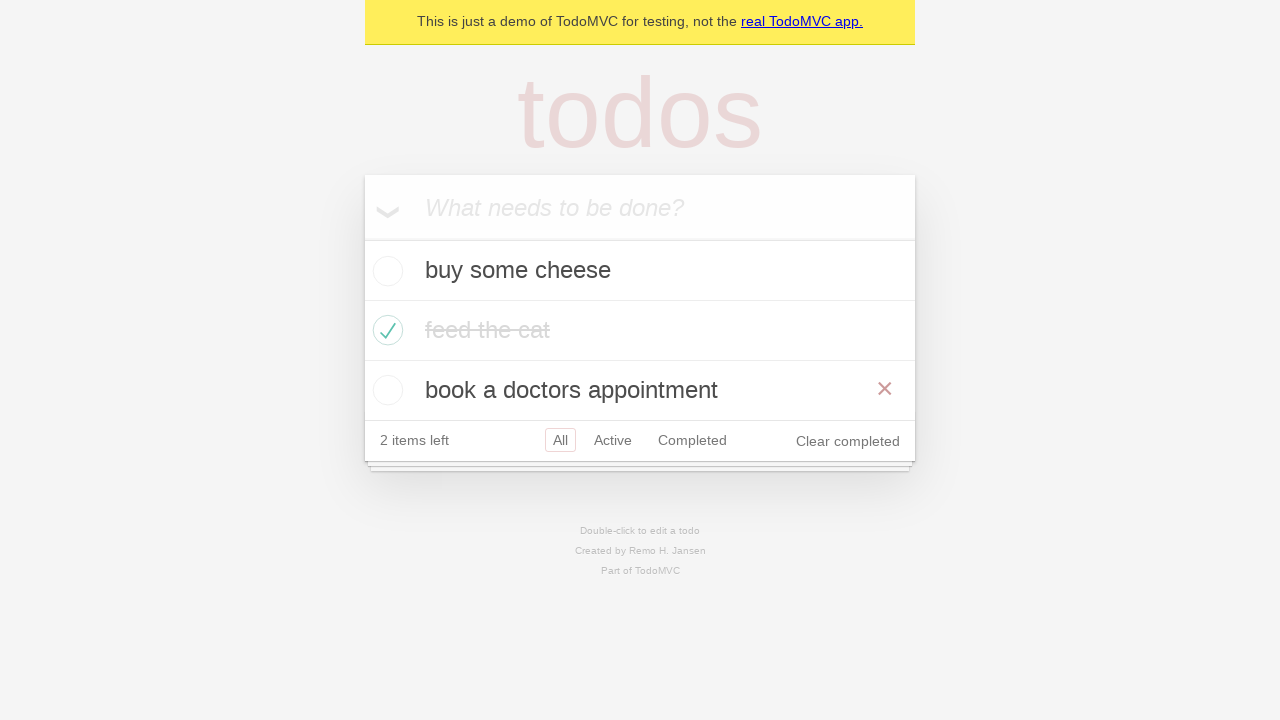

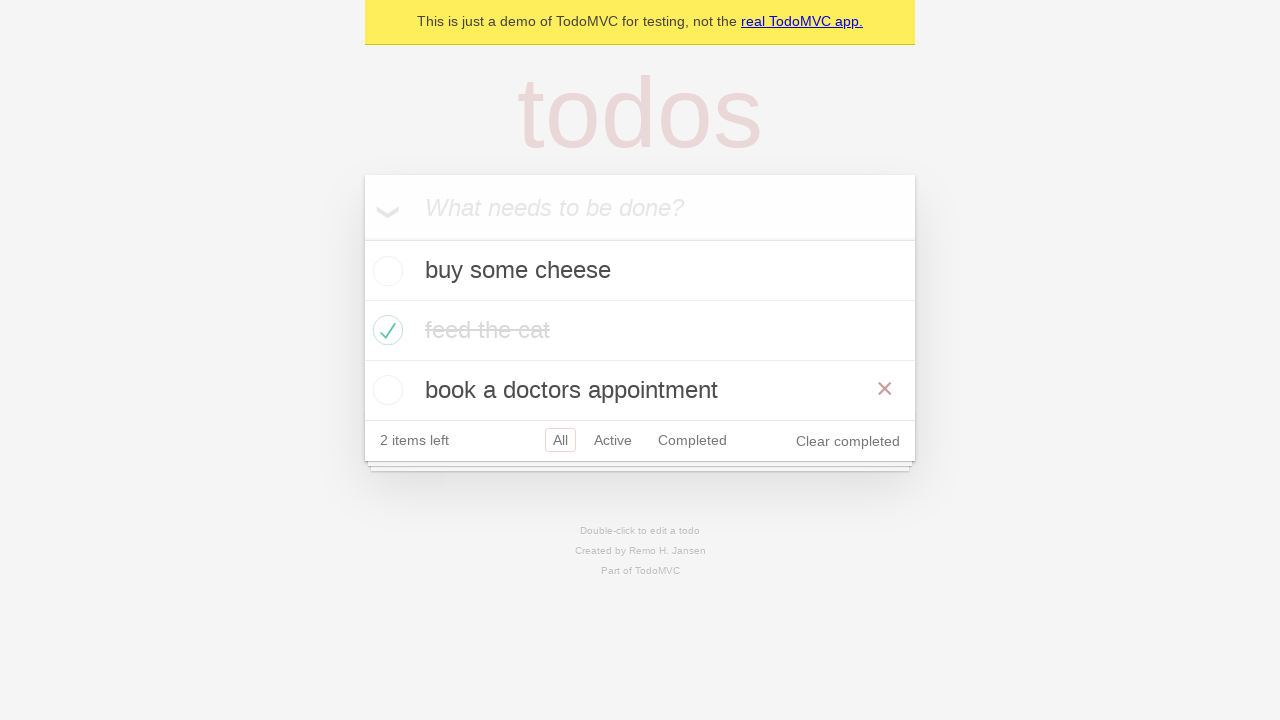